Tests table navigation and pagination functionality by searching for a specific item ("Beans") across multiple pages

Starting URL: https://rahulshettyacademy.com/seleniumPractise/#/offers

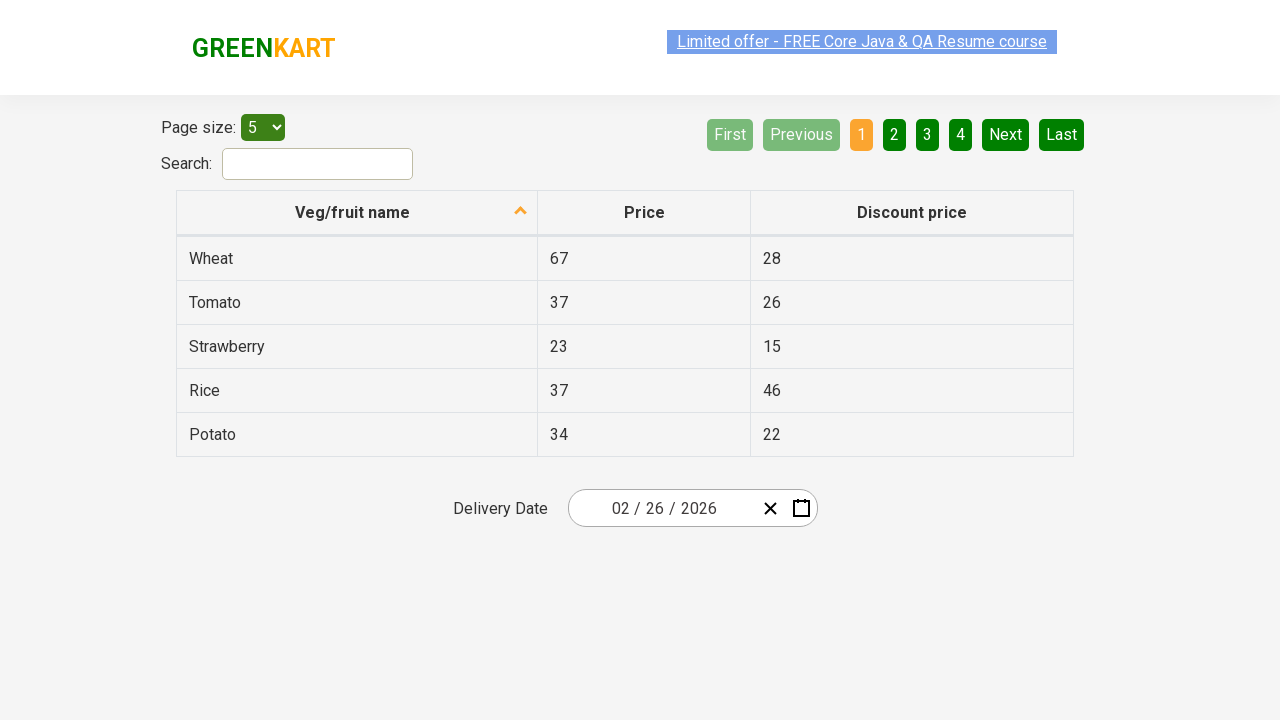

Table loaded successfully
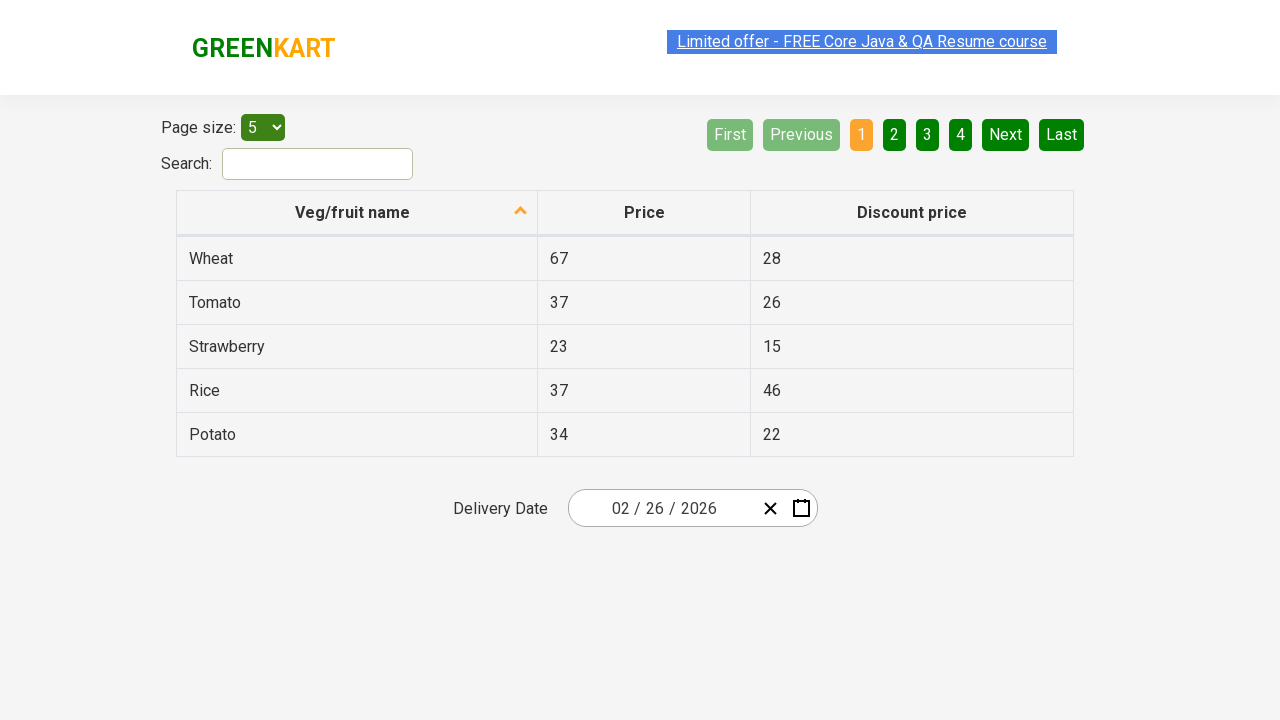

Searched current page for 'Beans' - found 0 matches
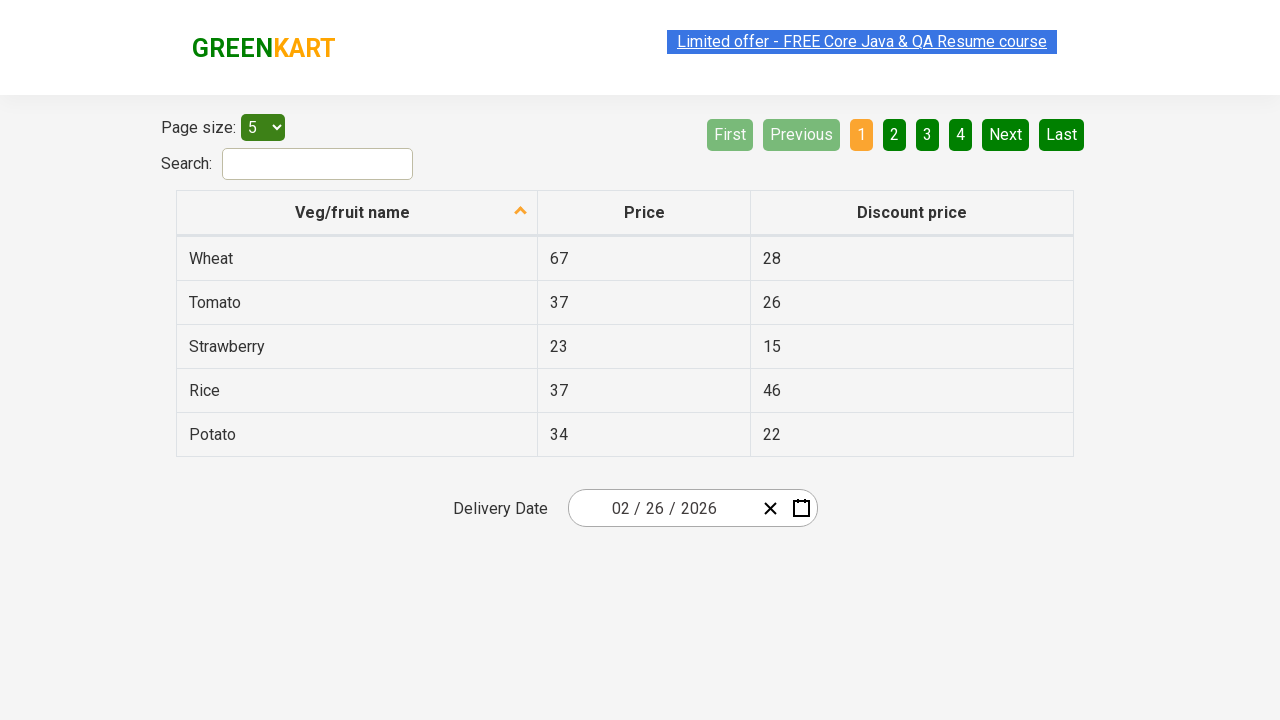

Clicked next page button to navigate to next page at (1006, 134) on (//a[@role='button'])[7]
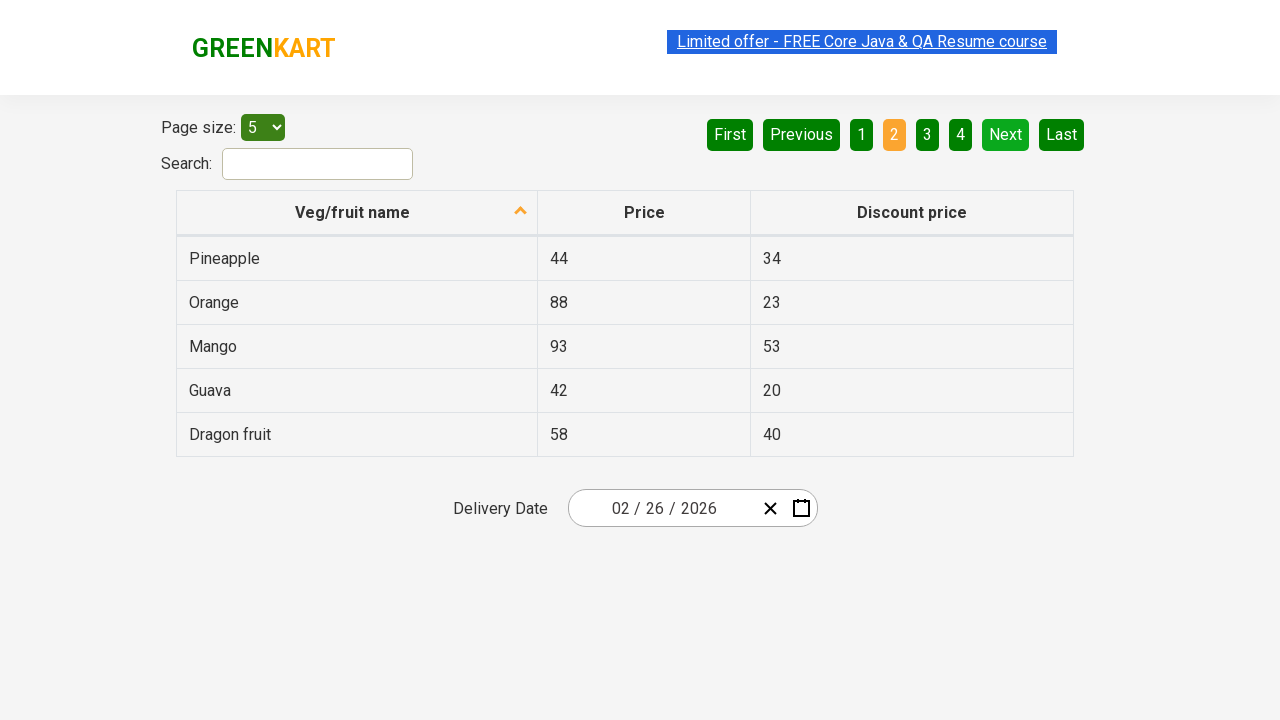

Waited for table to update after page navigation
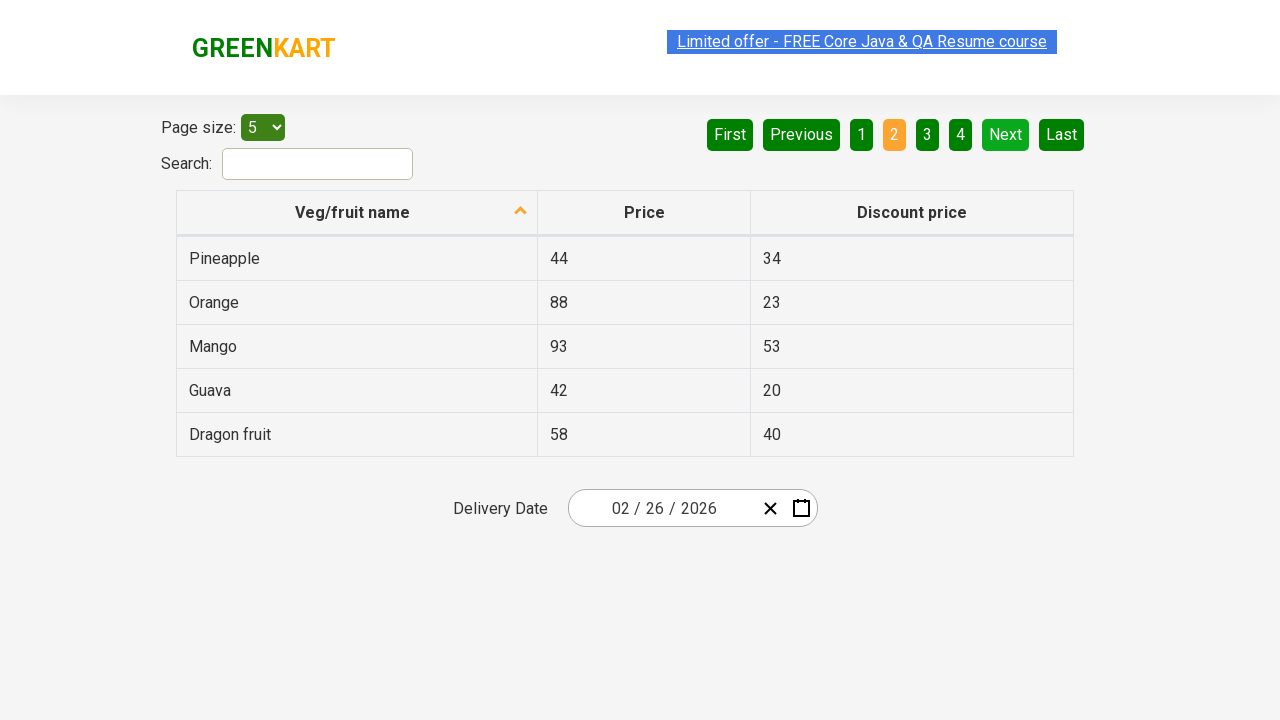

Searched current page for 'Beans' - found 0 matches
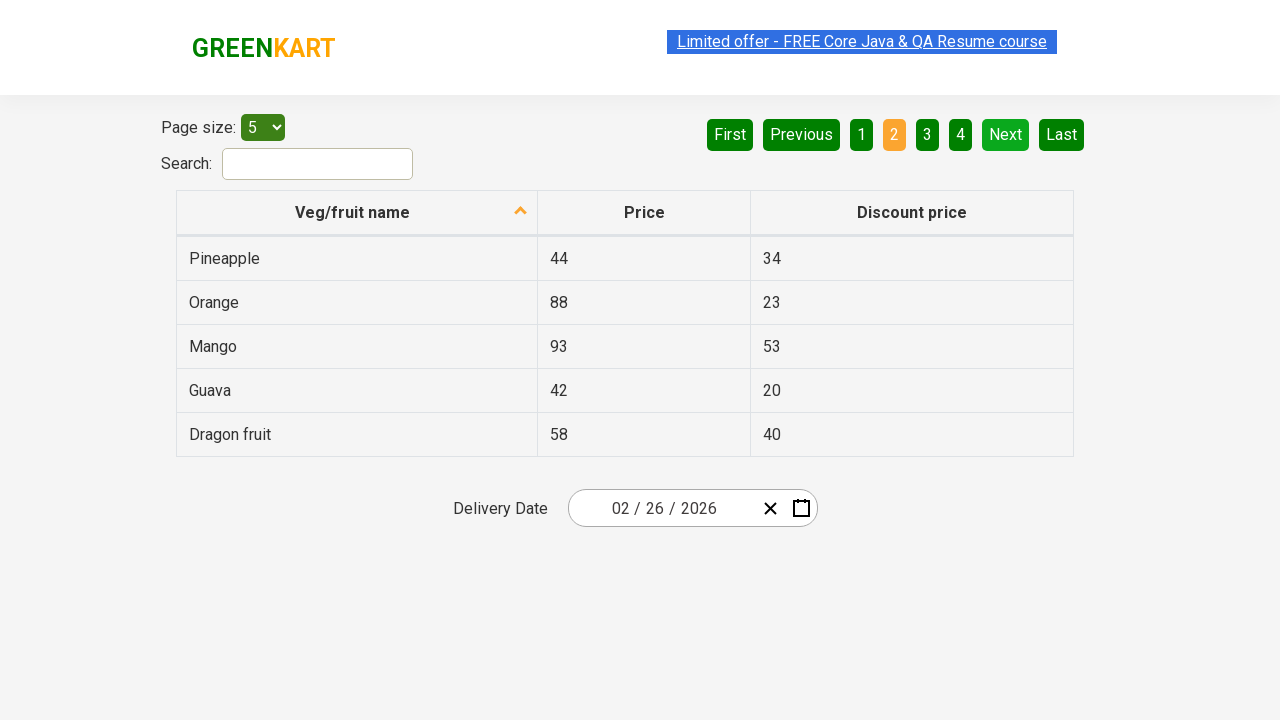

Clicked next page button to navigate to next page at (1006, 134) on (//a[@role='button'])[7]
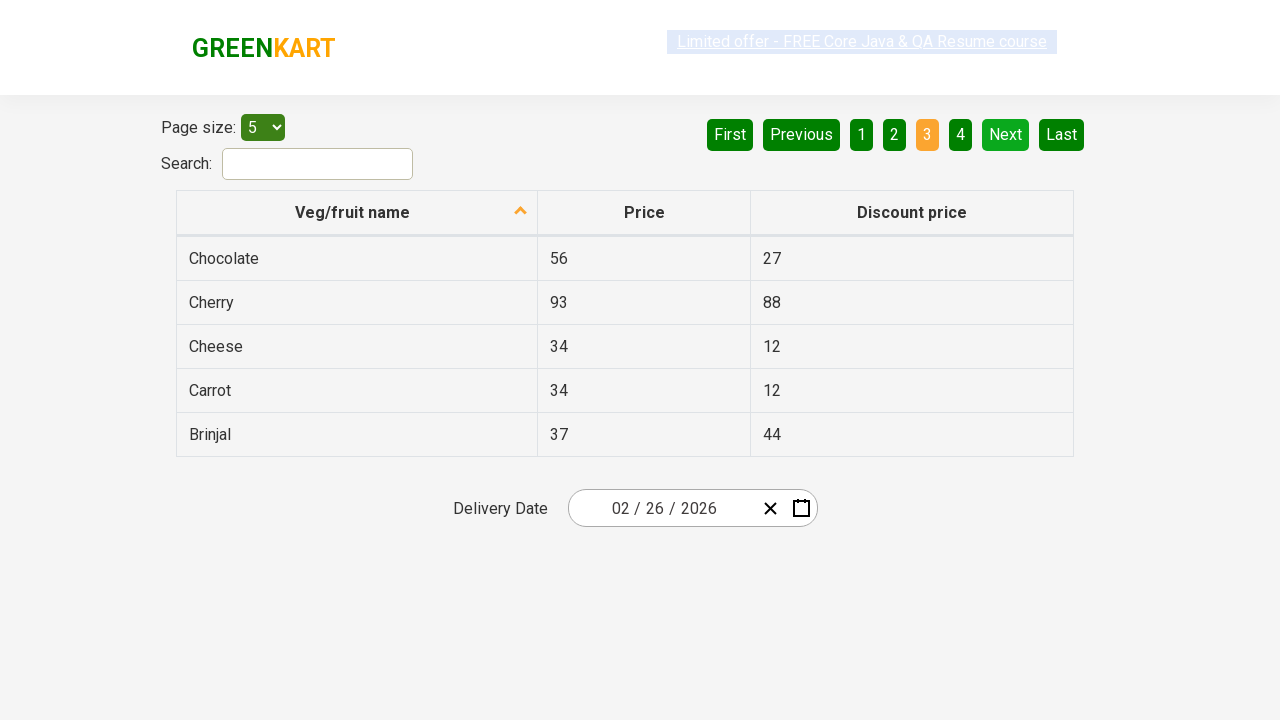

Waited for table to update after page navigation
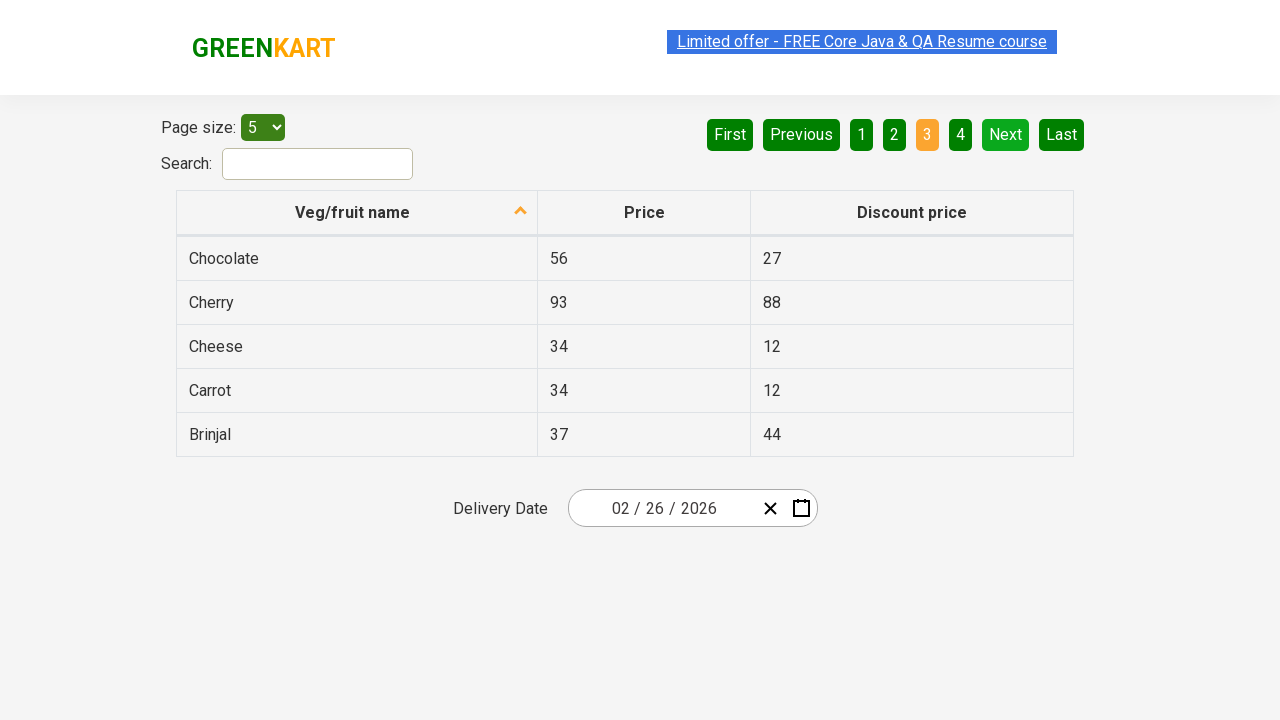

Searched current page for 'Beans' - found 0 matches
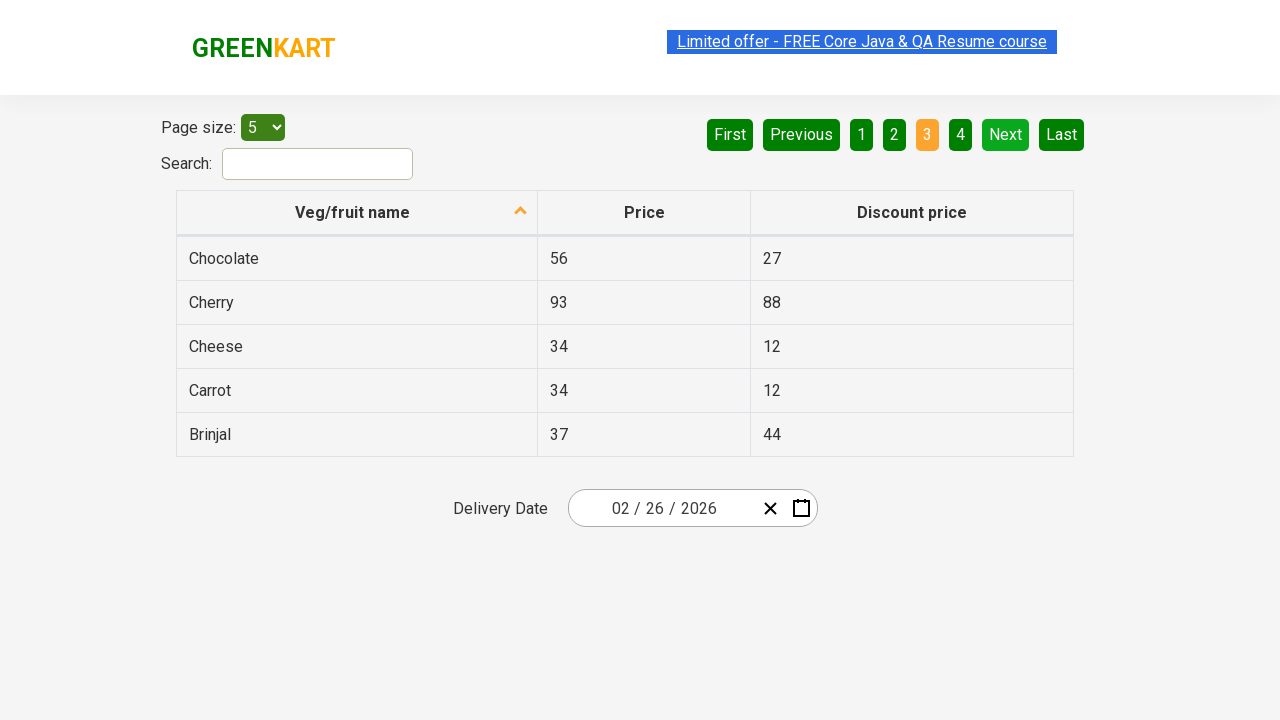

Clicked next page button to navigate to next page at (1006, 134) on (//a[@role='button'])[7]
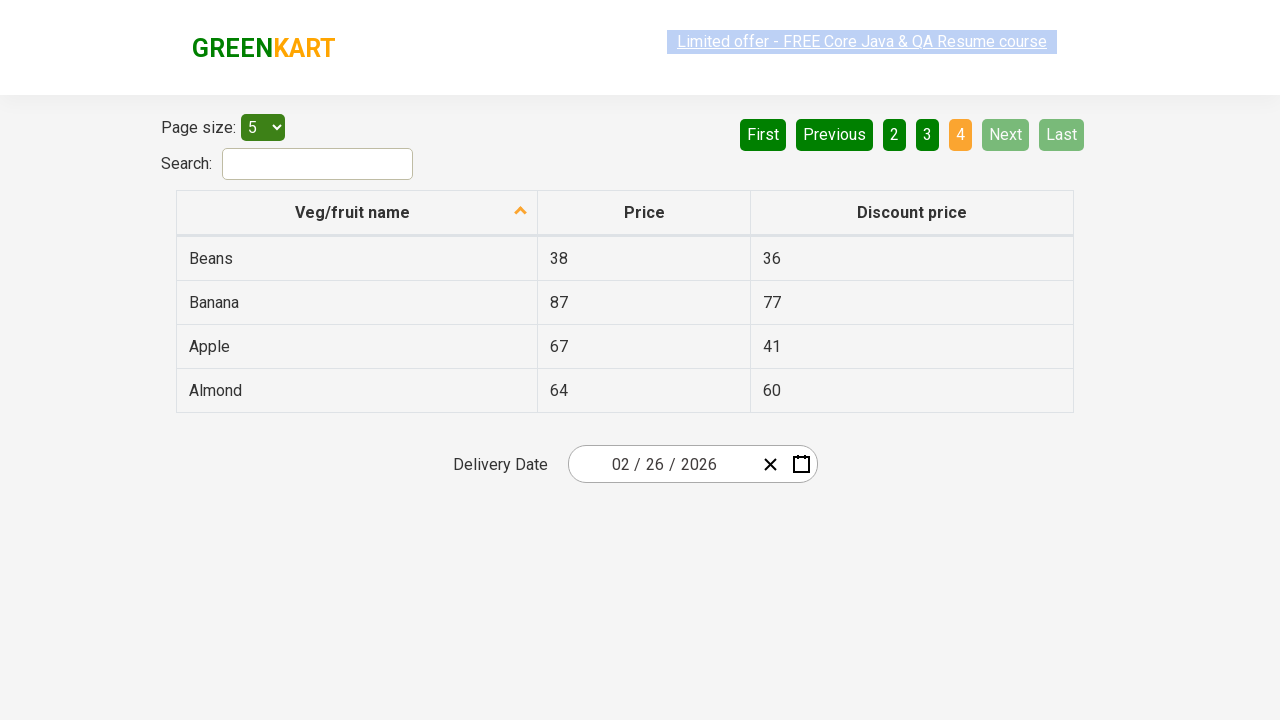

Waited for table to update after page navigation
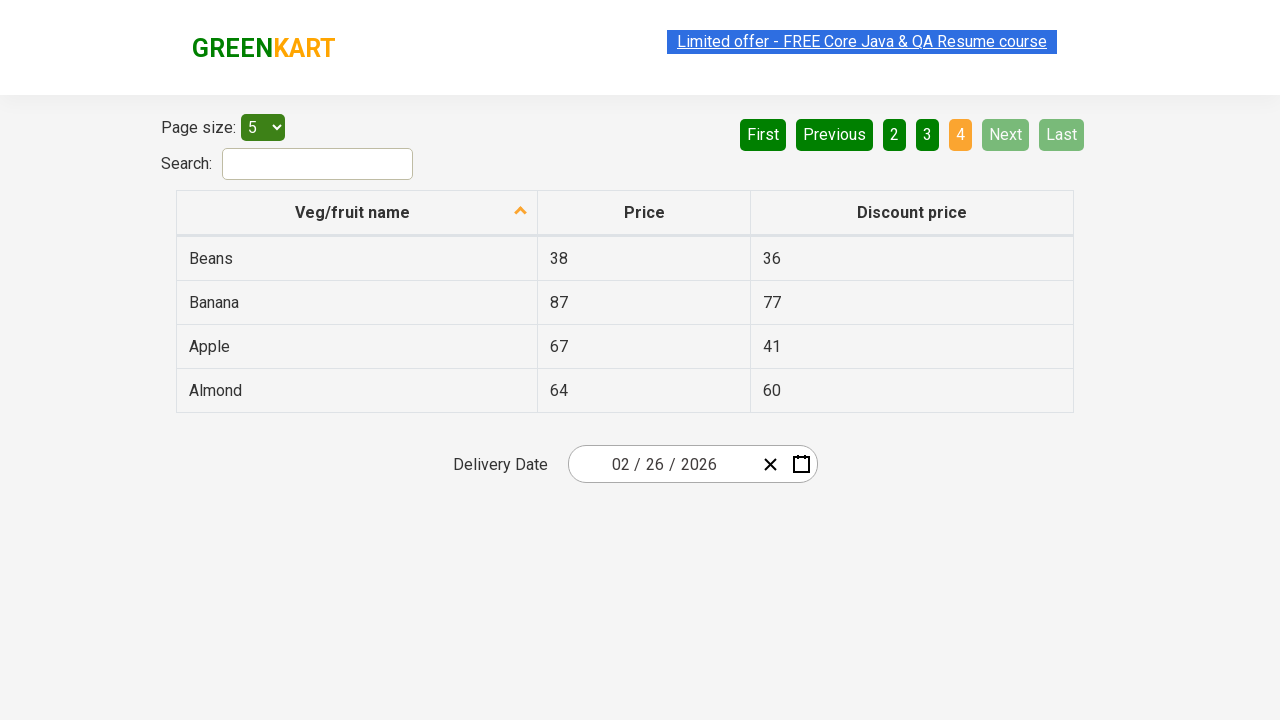

Searched current page for 'Beans' - found 1 matches
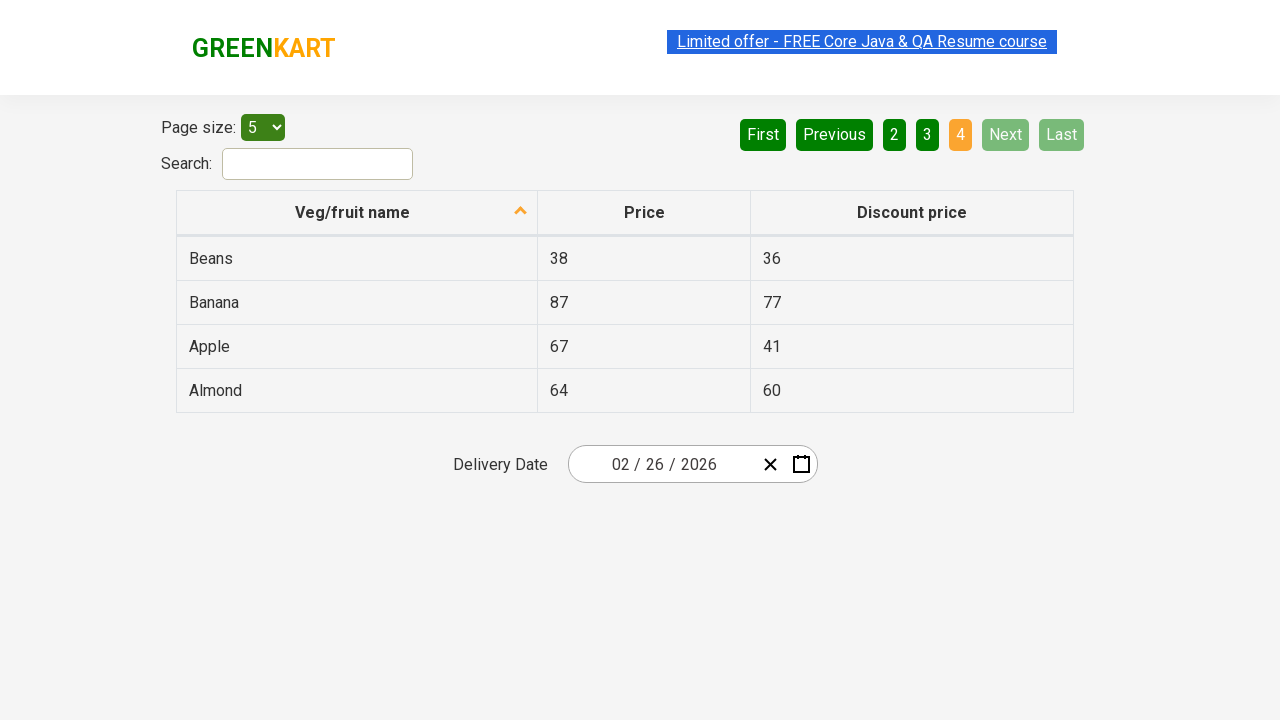

Beans item found and verified as visible
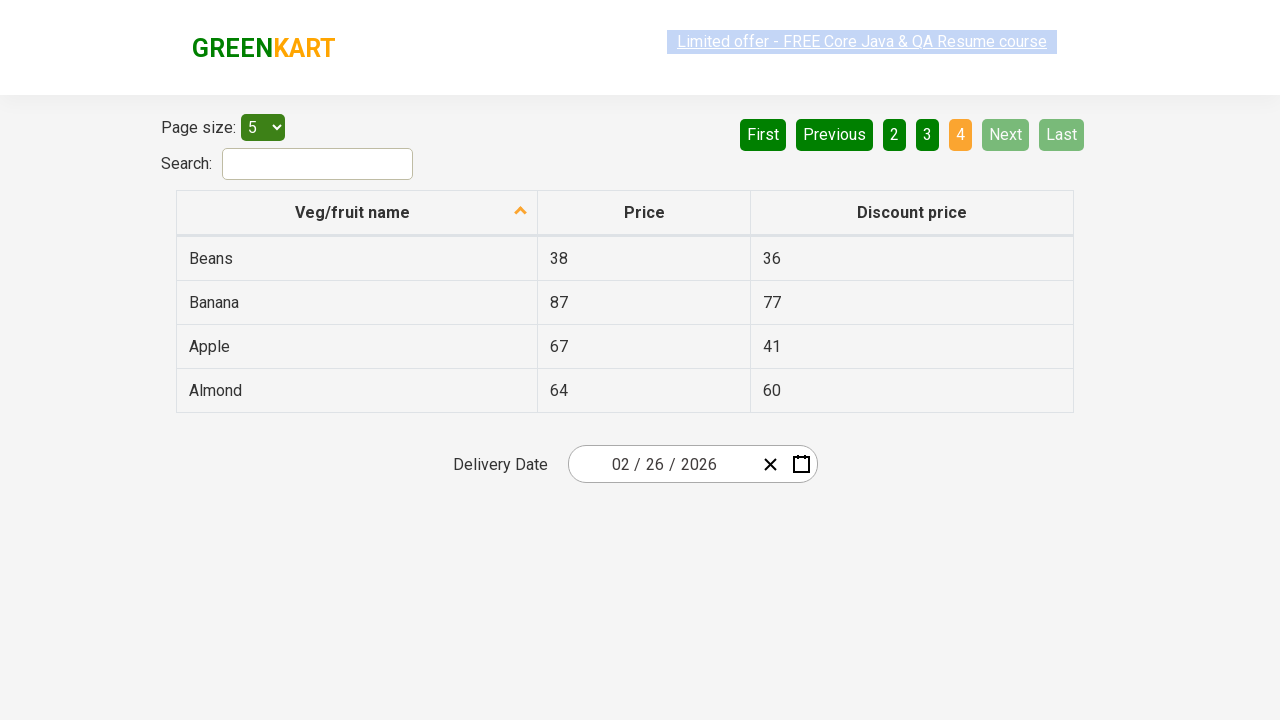

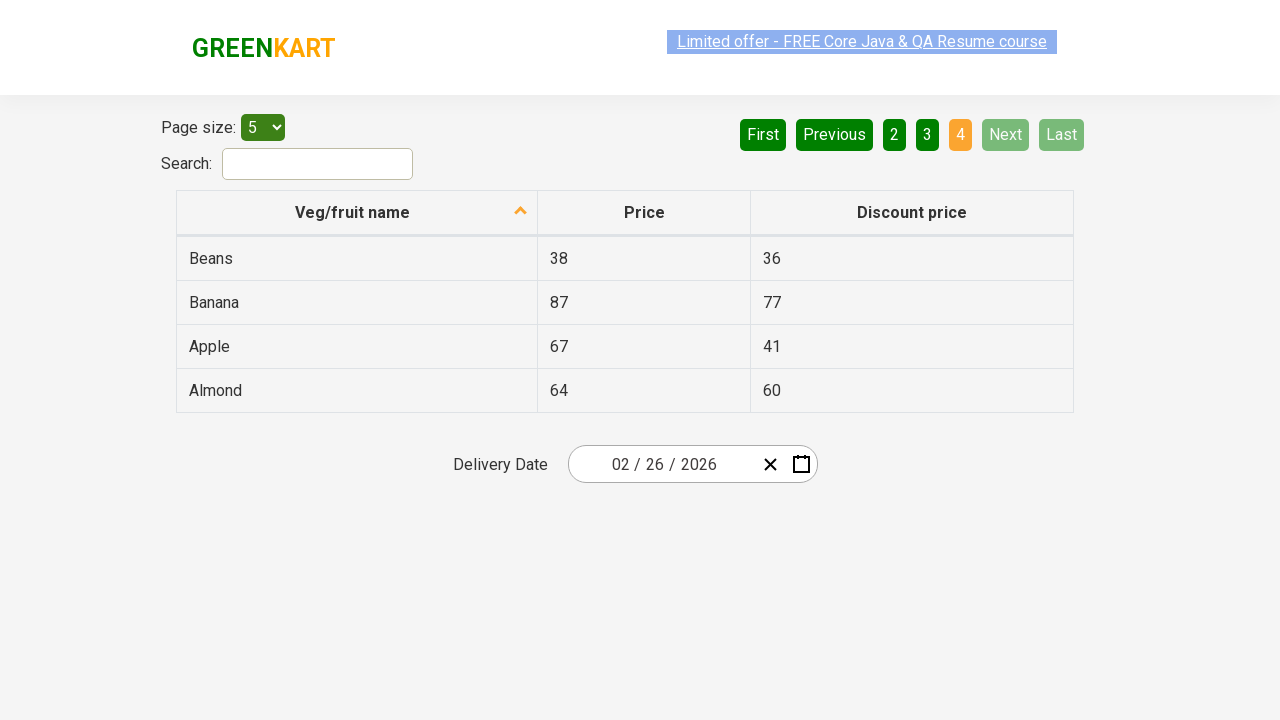